Navigates to El País news site, verifies it's in Spanish, then navigates to the opinion section and visits the first 5 opinion articles to verify content is displayed

Starting URL: https://elpais.com/

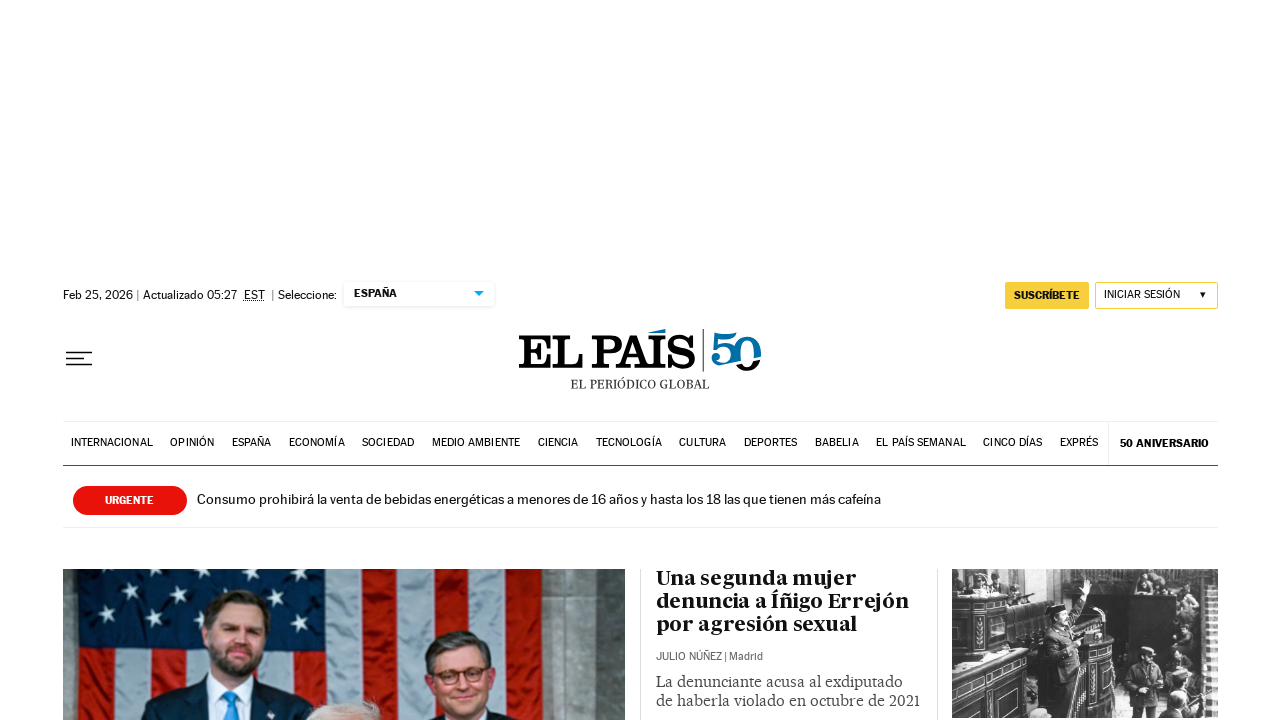

Retrieved lang attribute from html element
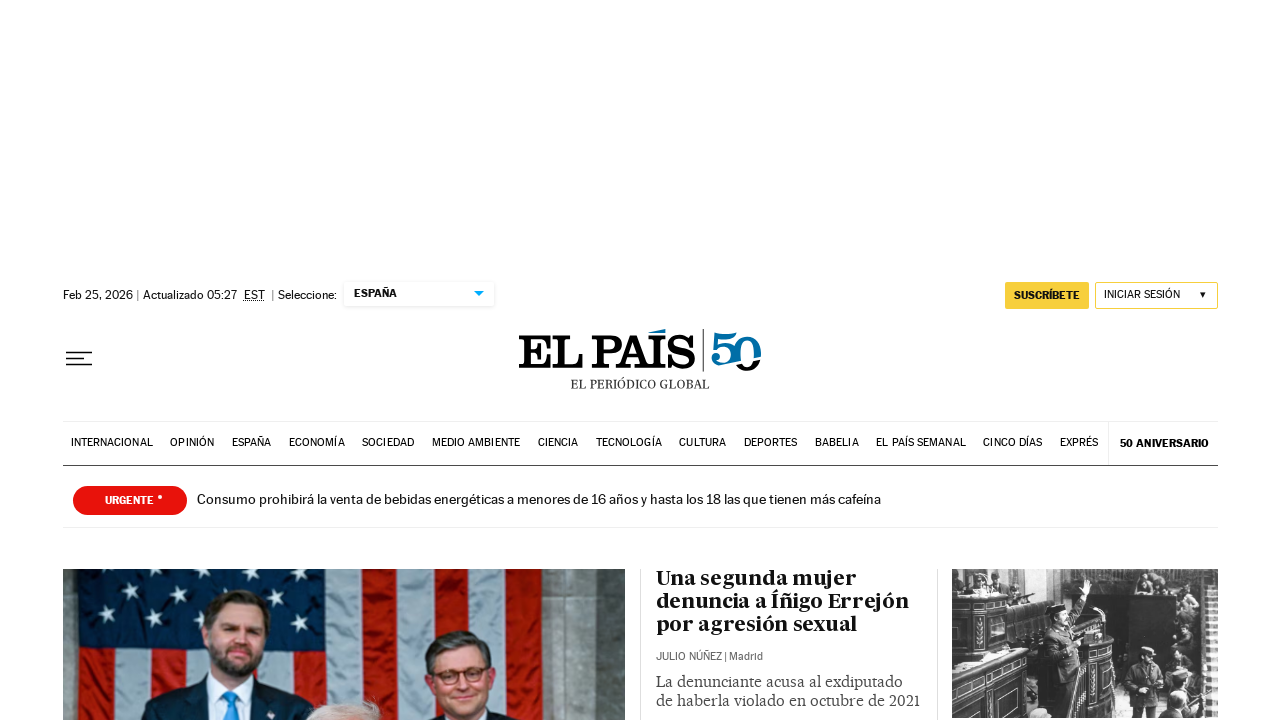

Verified site is in Spanish
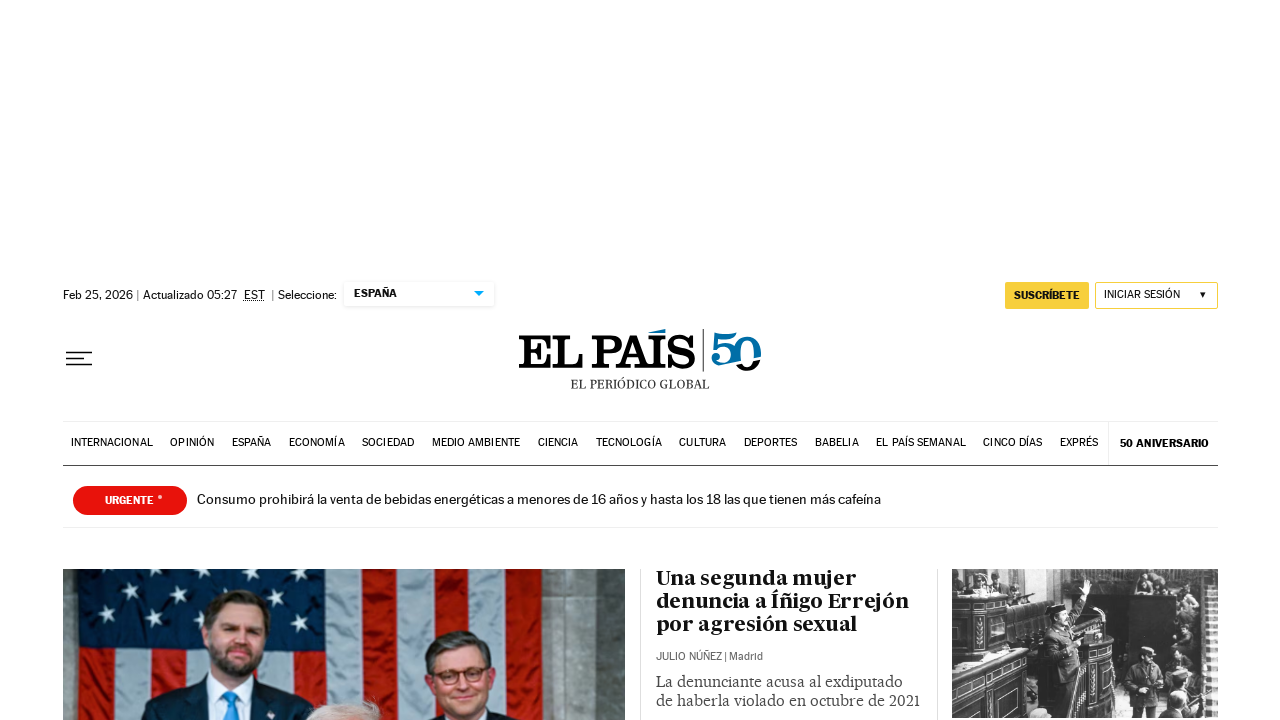

Navigated to El País opinion section
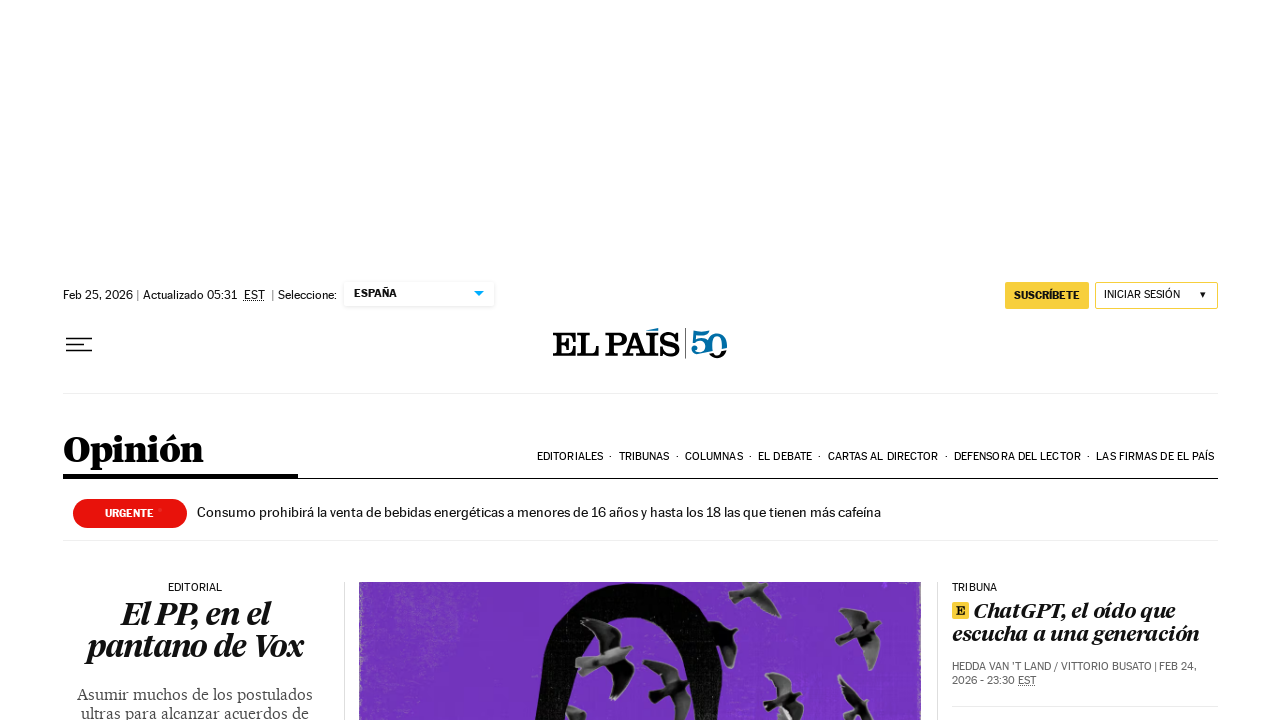

Article links loaded in opinion section
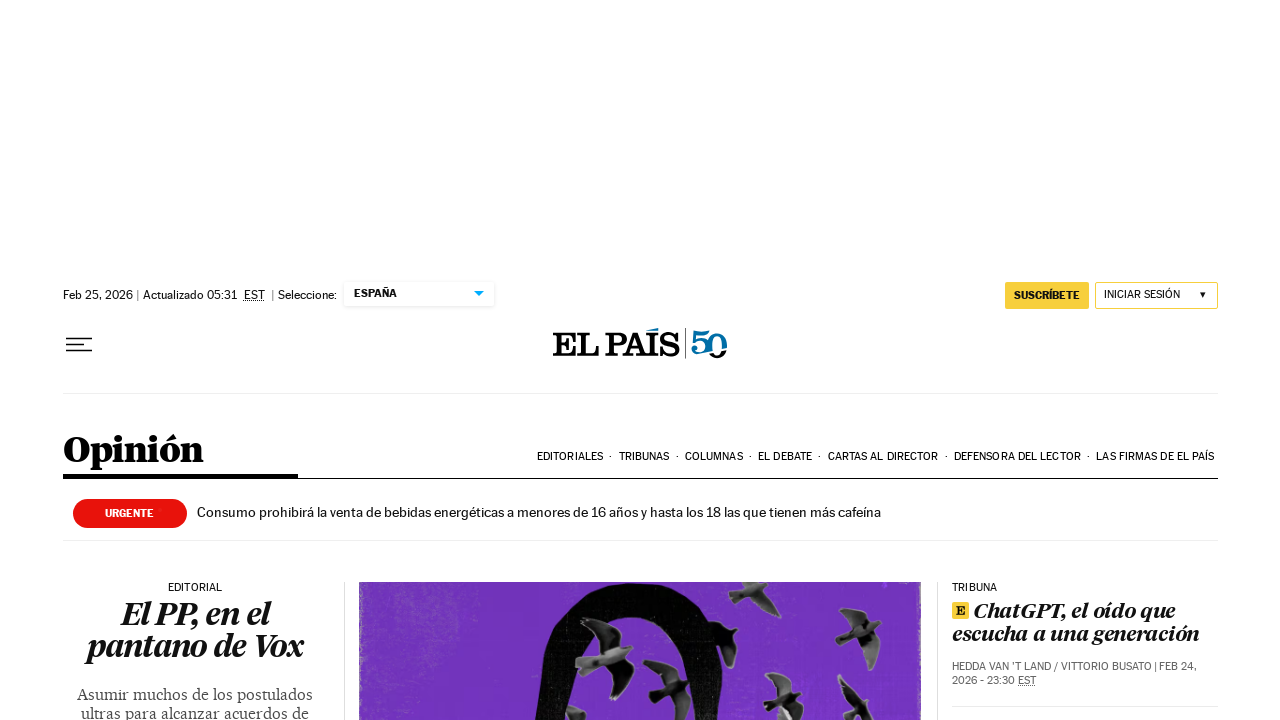

Retrieved first 5 article links from opinion section
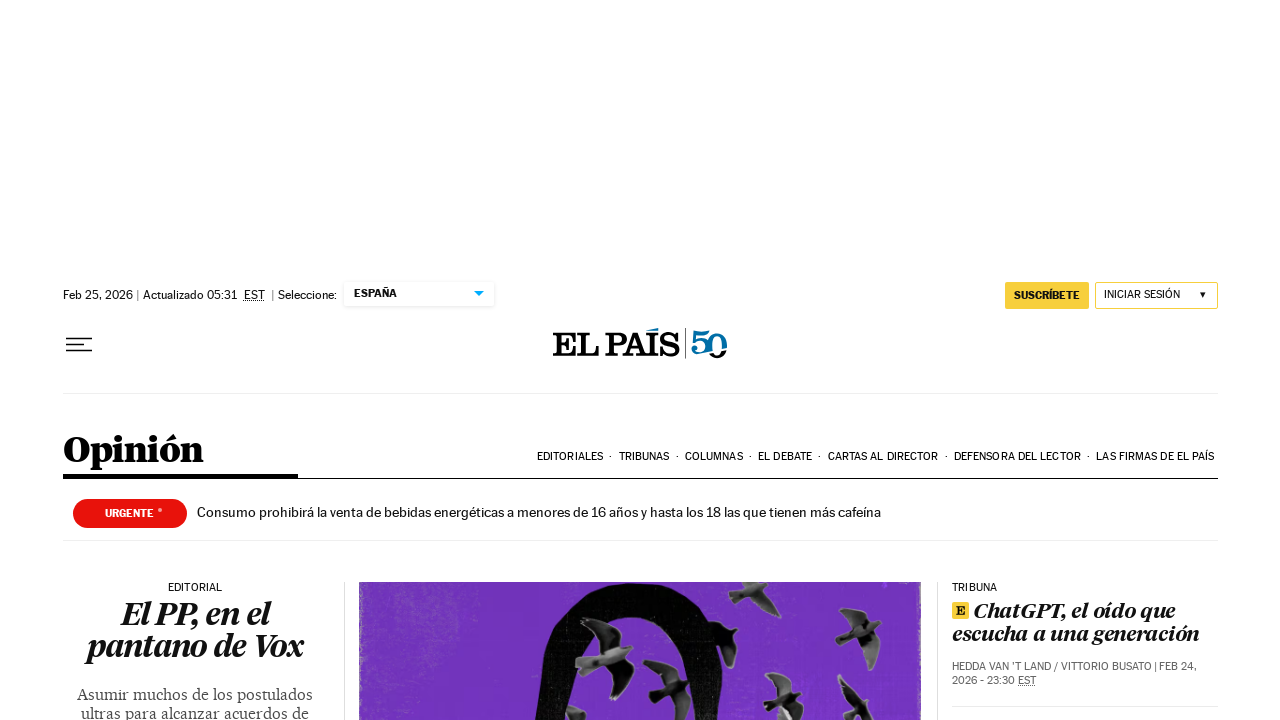

Extracted href attributes from all 5 article links
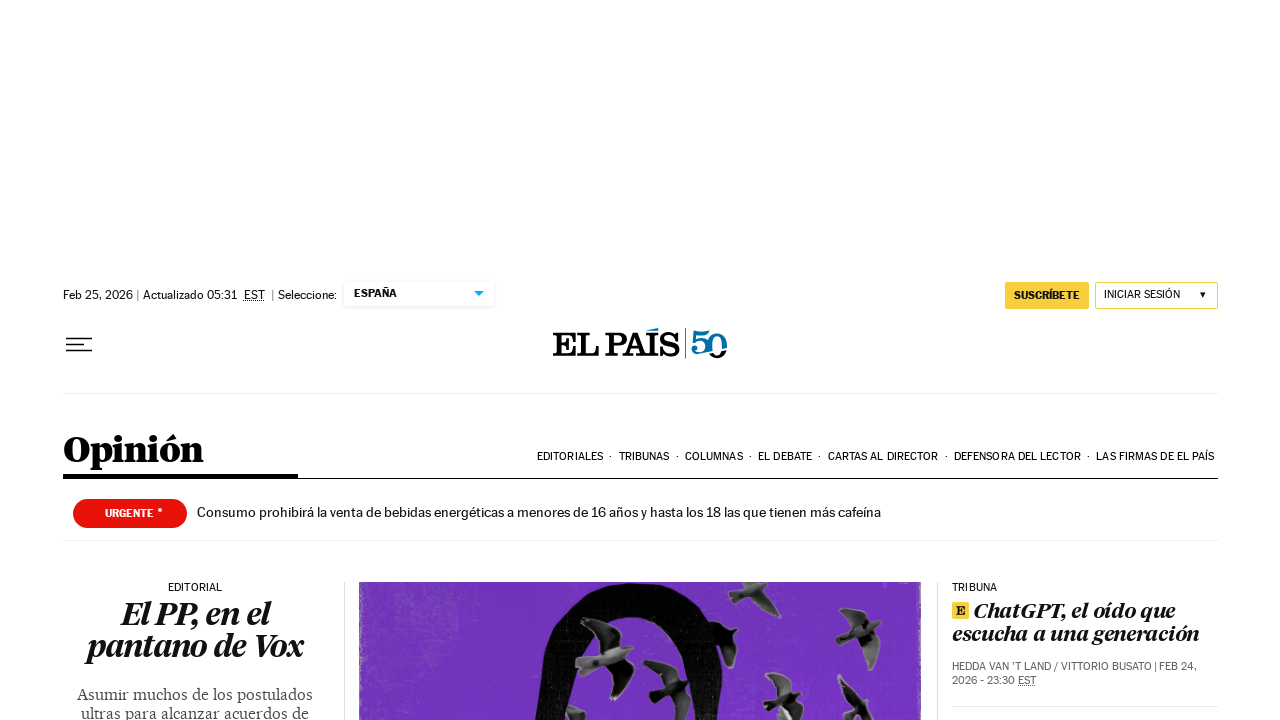

Navigated to opinion article: https://elpais.com/opinion/2026-02-25/el-pp-en-el-pantano-de-vox.html
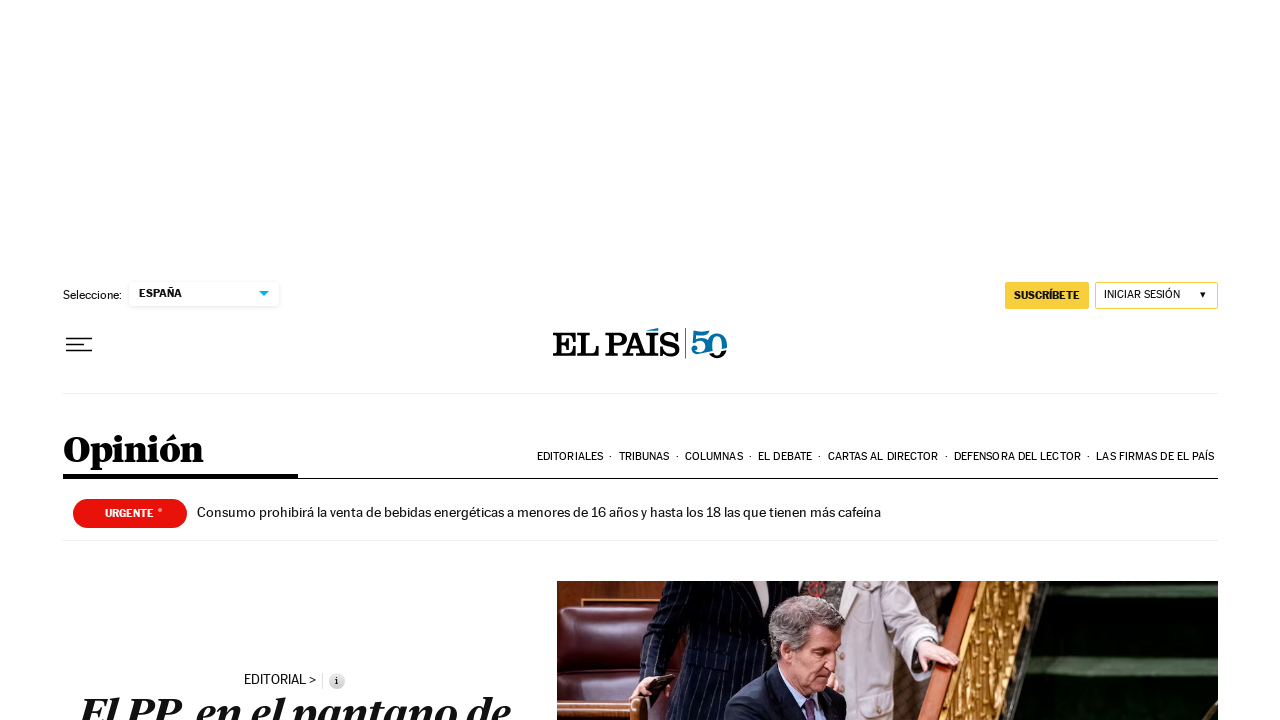

Article page loaded (content verified by DOM)
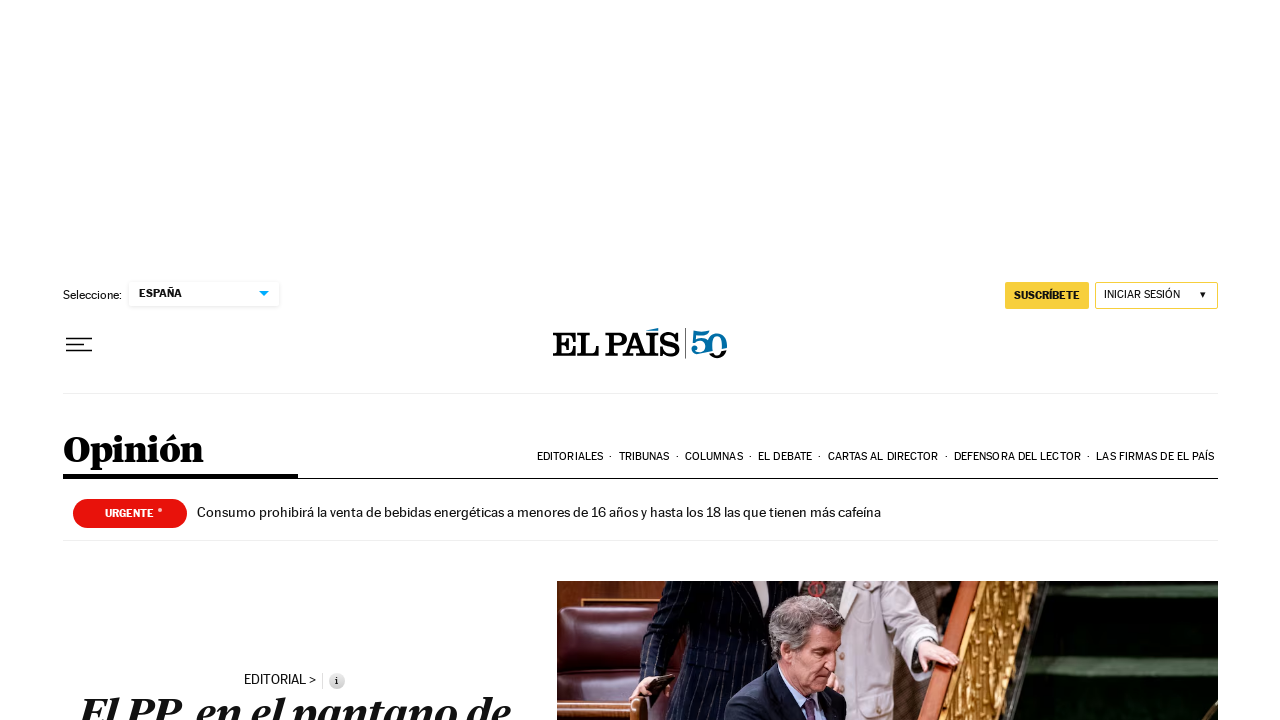

Navigated to opinion article: https://elpais.com/opinion/2026-02-25/ucrania-una-guerra-europea.html
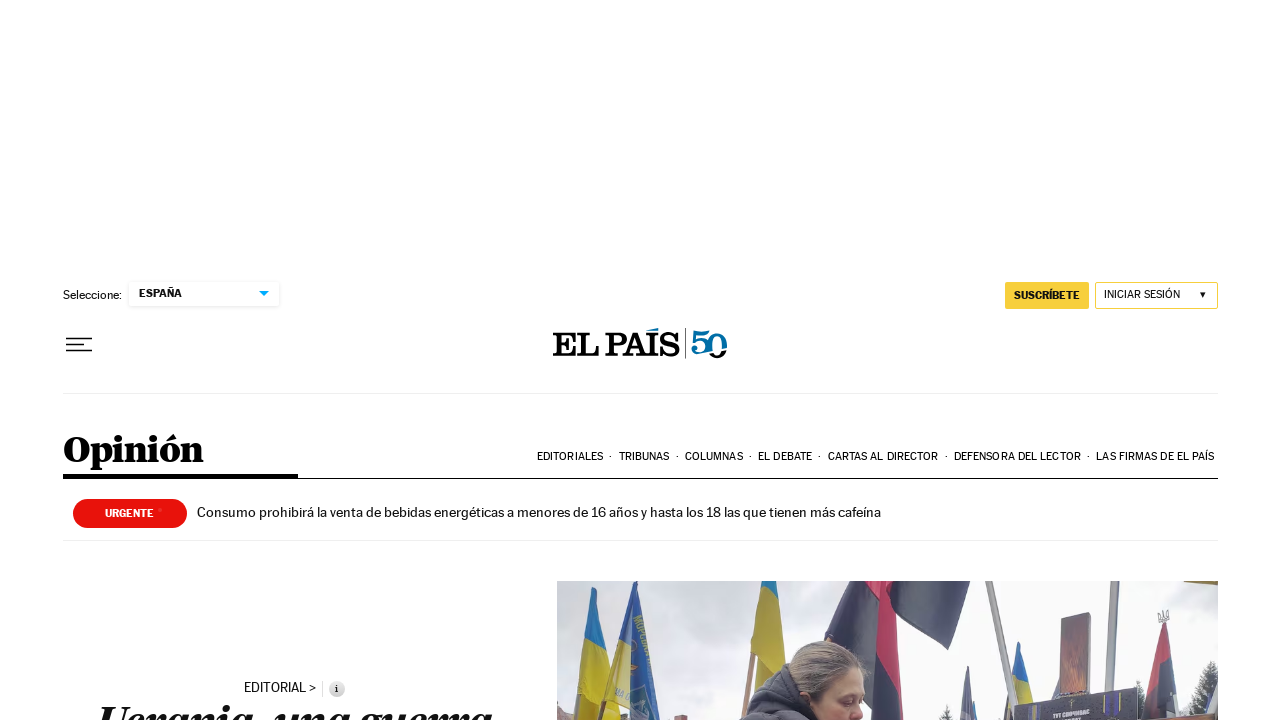

Article page loaded (content verified by DOM)
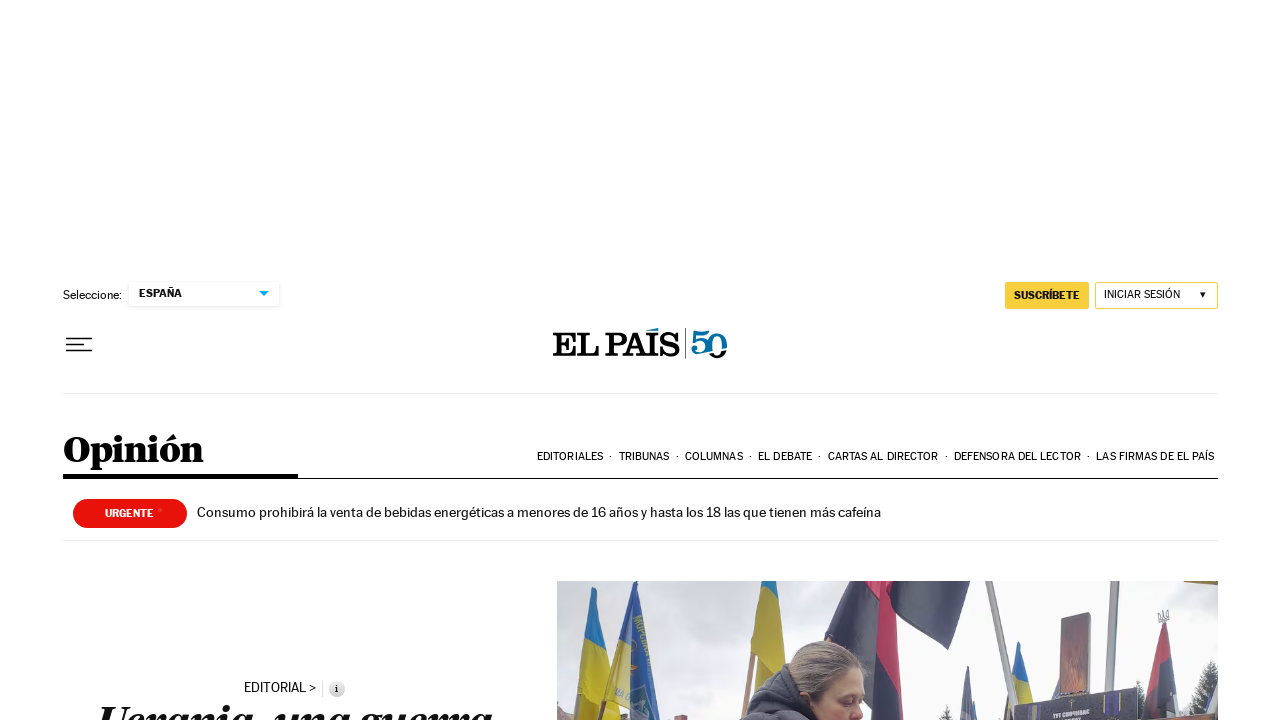

Navigated to opinion article: https://elpais.com/opinion/2026-02-25/el-debate-debe-europa-reanudar-el-dialogo-directo-con-vladimir-putin.html
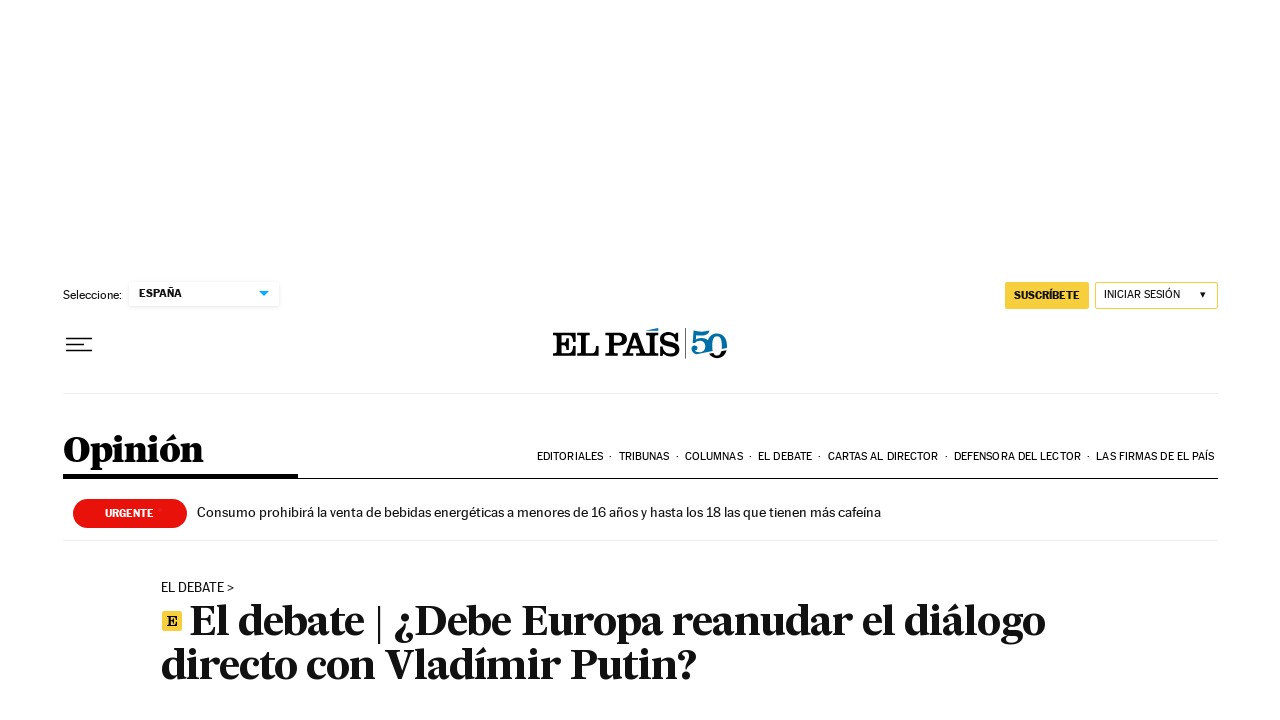

Article page loaded (content verified by DOM)
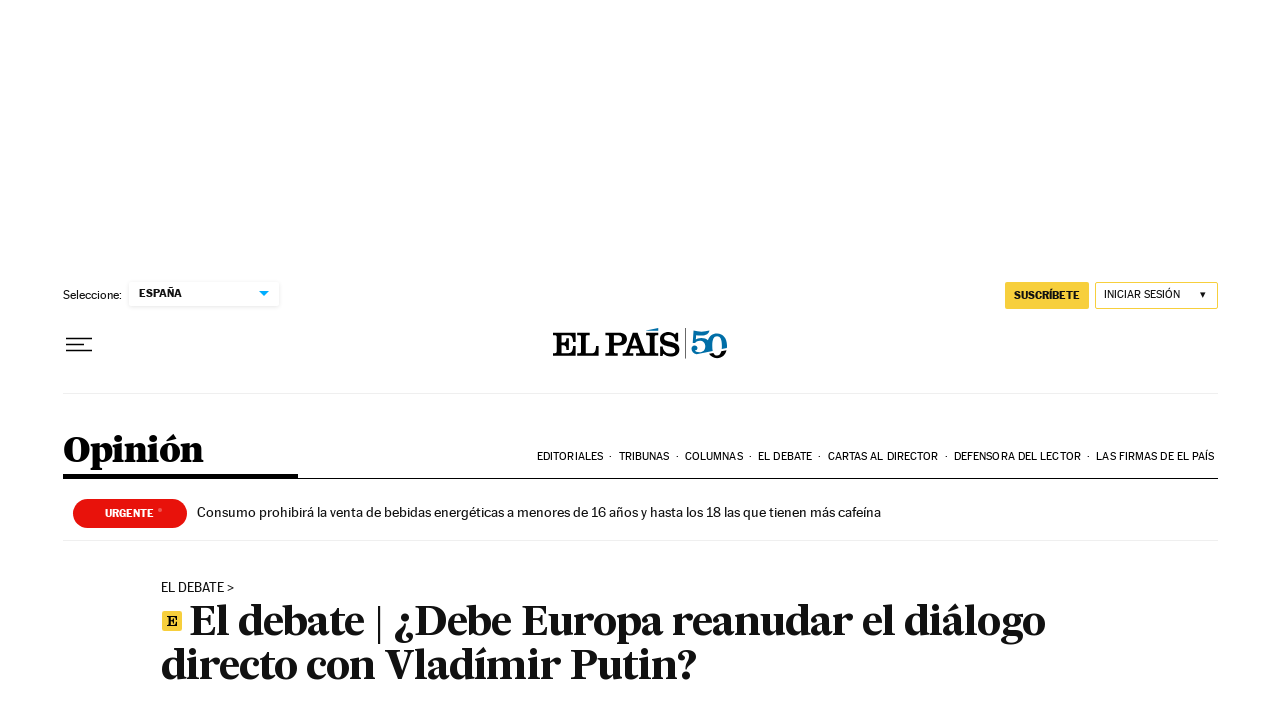

Navigated to opinion article: https://elpais.com/opinion/2026-02-25/es-libre-una-mujer-velada.html
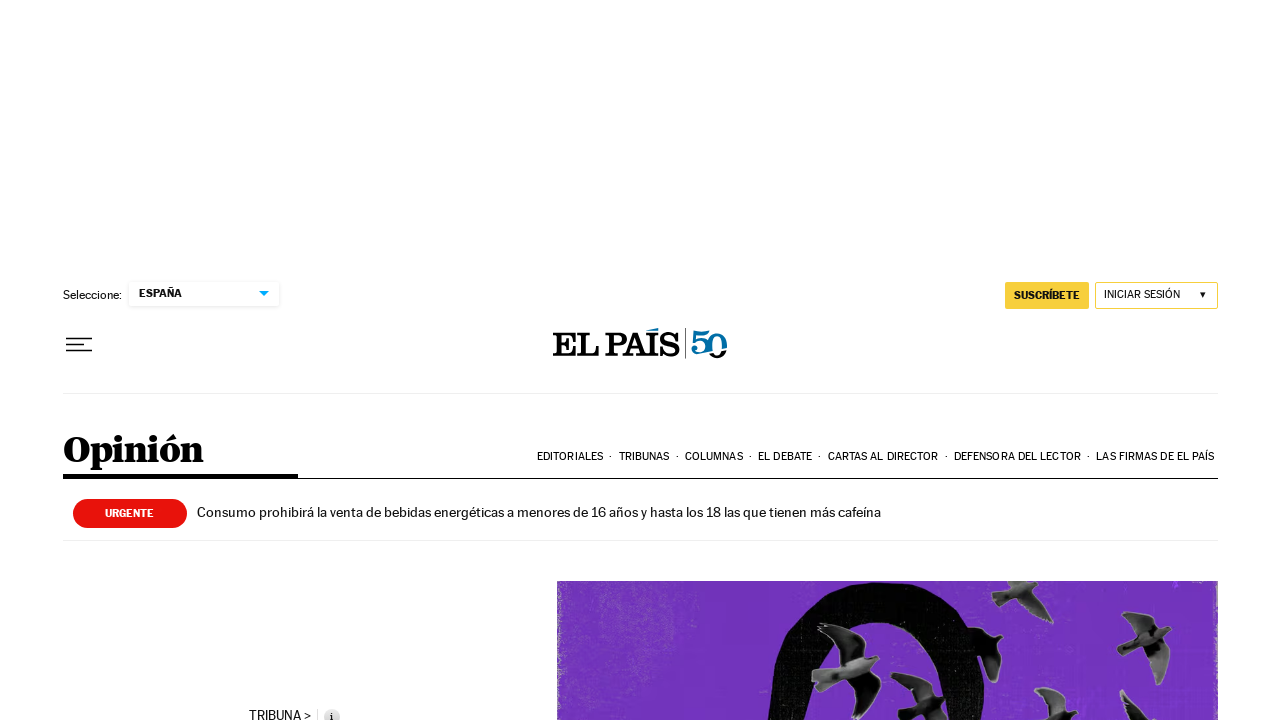

Article page loaded (content verified by DOM)
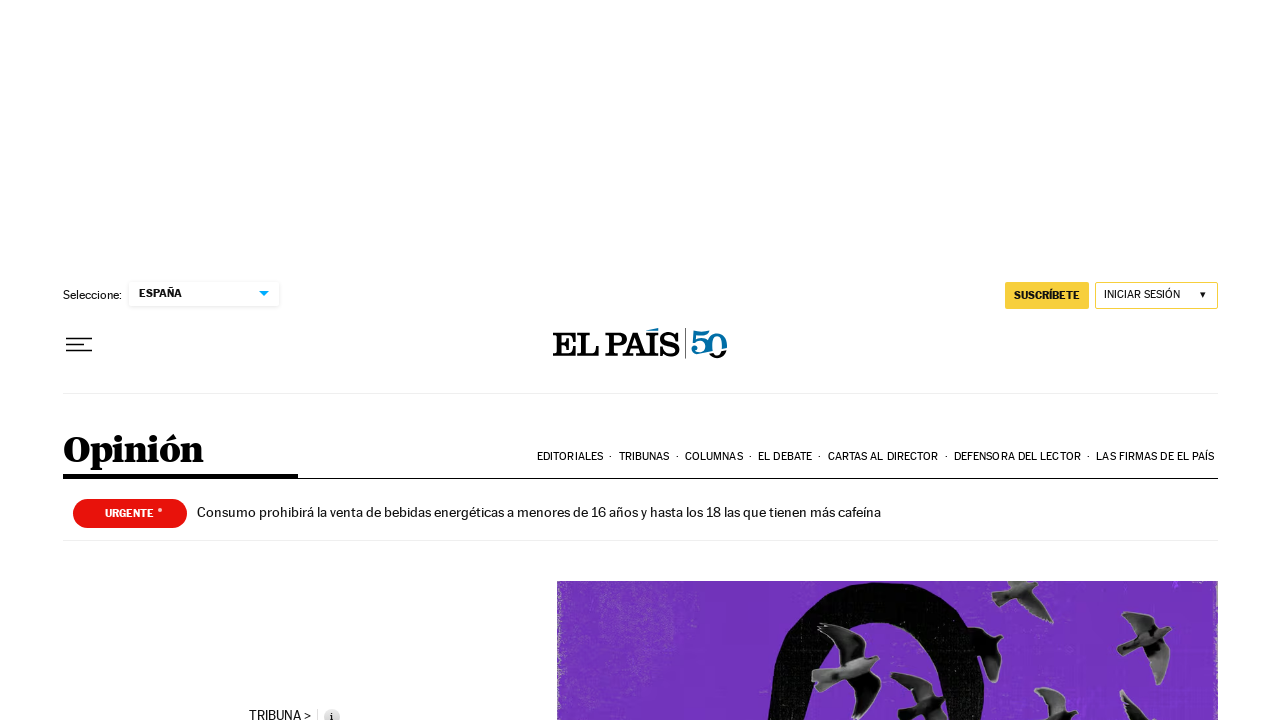

Navigated to opinion article: https://elpais.com/opinion/2026-02-23/senegal-35-mm.html
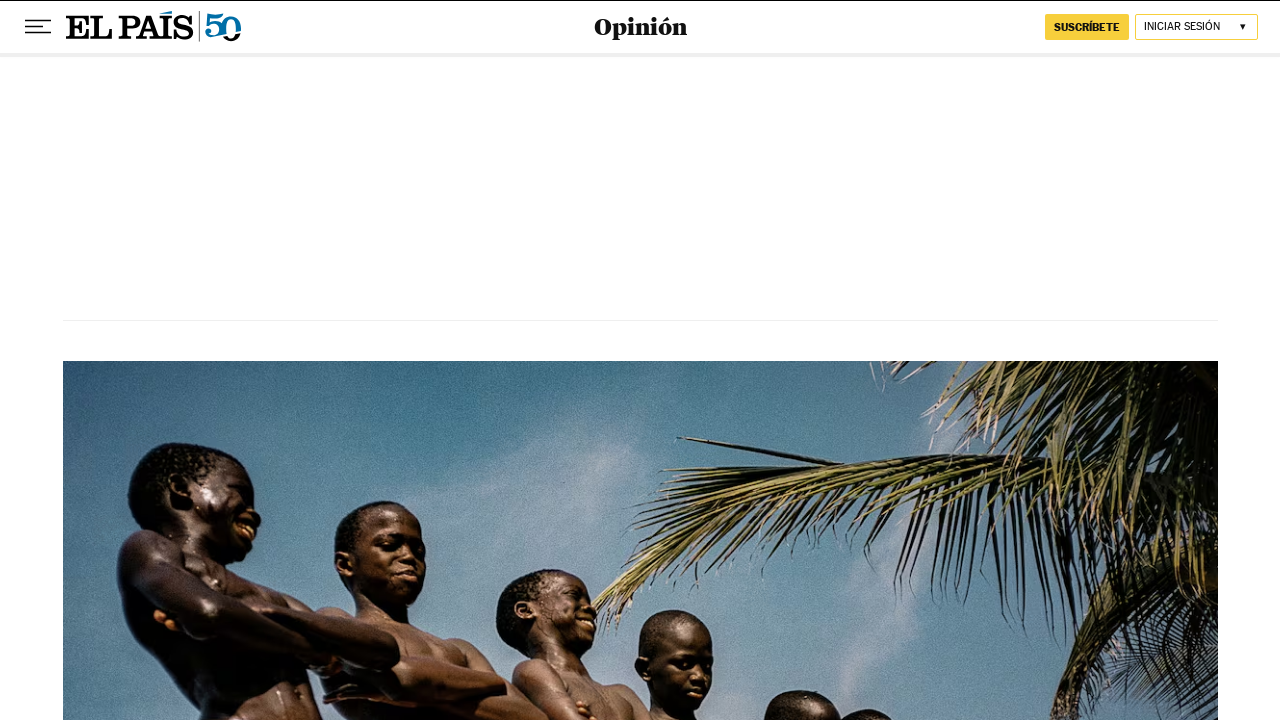

Article content header found and verified
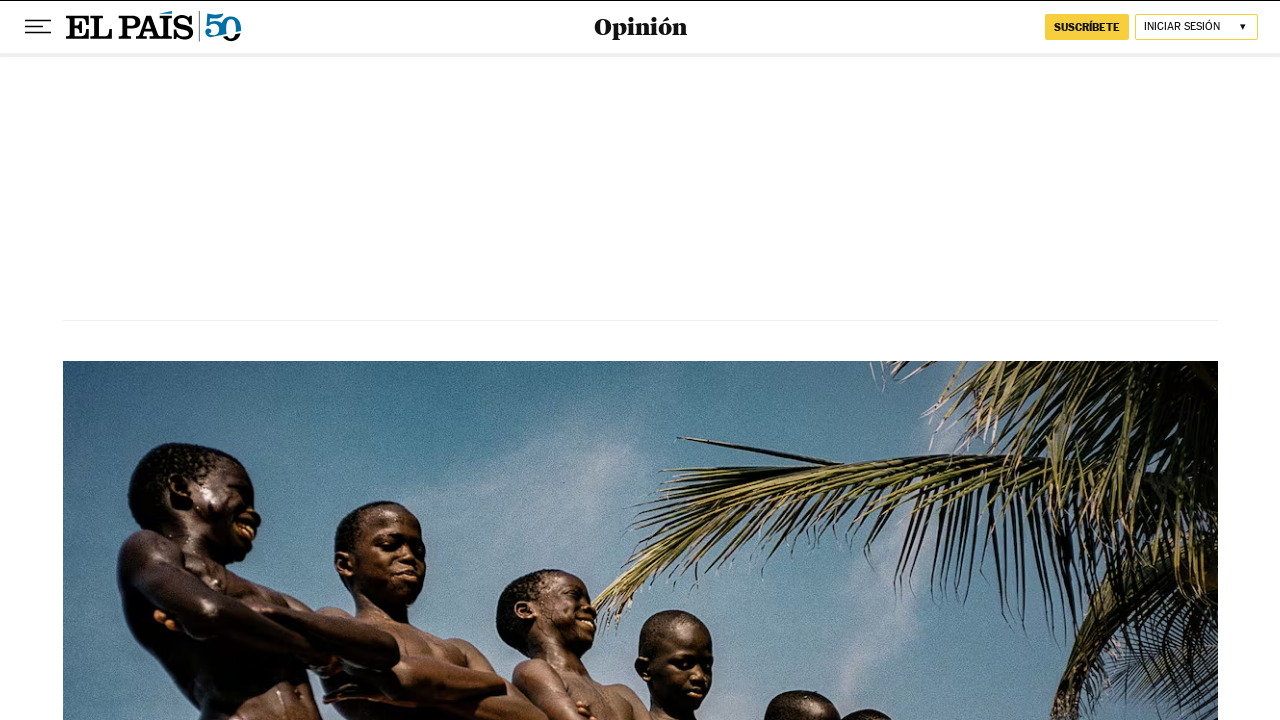

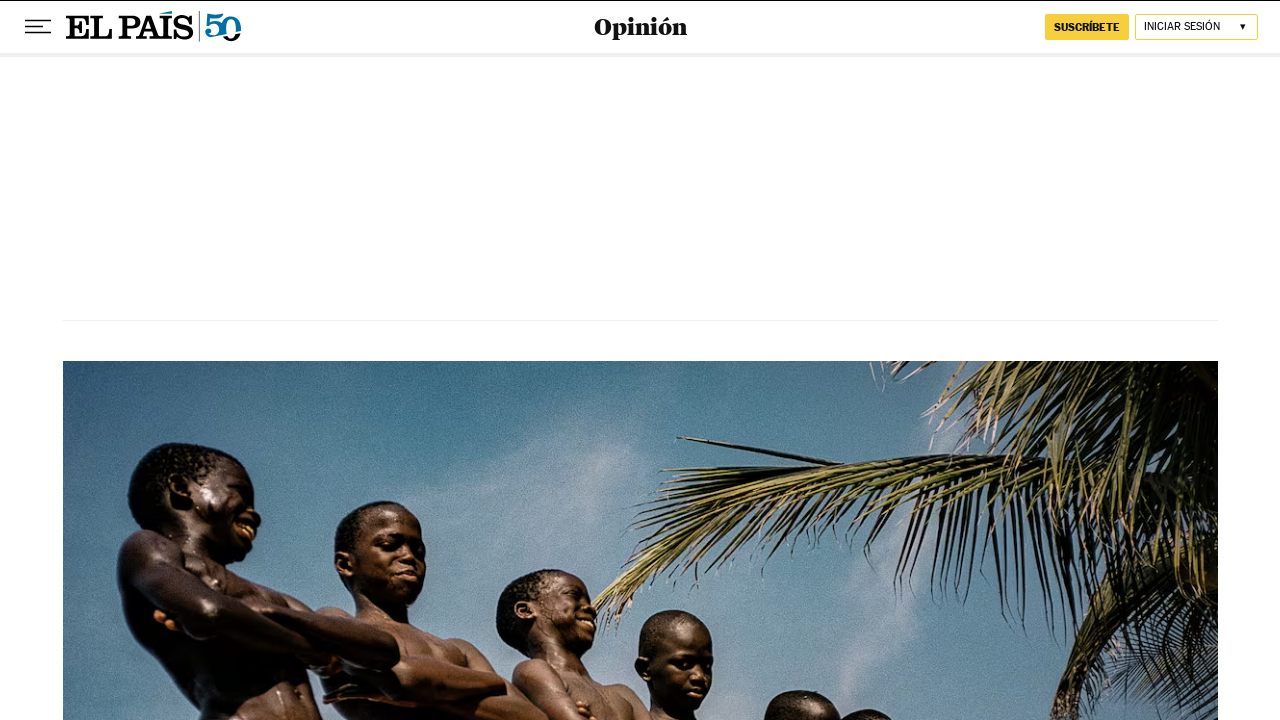